Waits for price to reach $100, clicks book button, solves a math problem and submits the answer

Starting URL: http://suninjuly.github.io/explicit_wait2.html

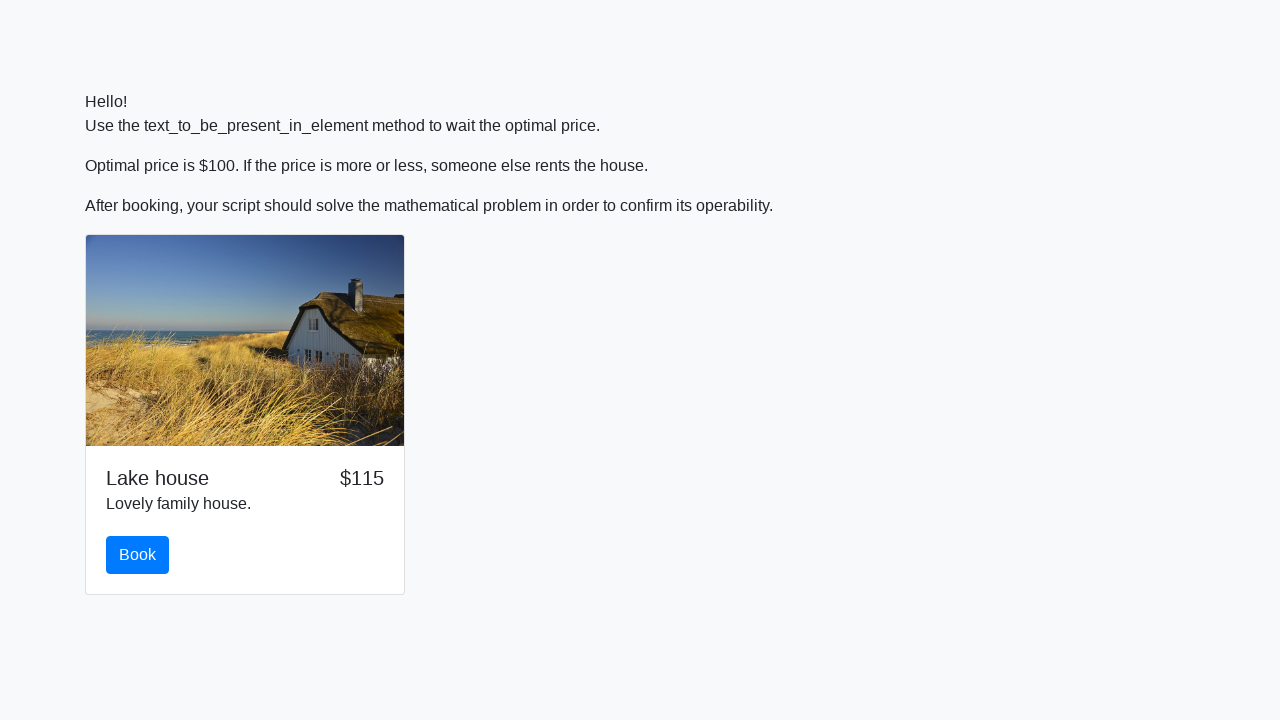

Waited for price to reach $100
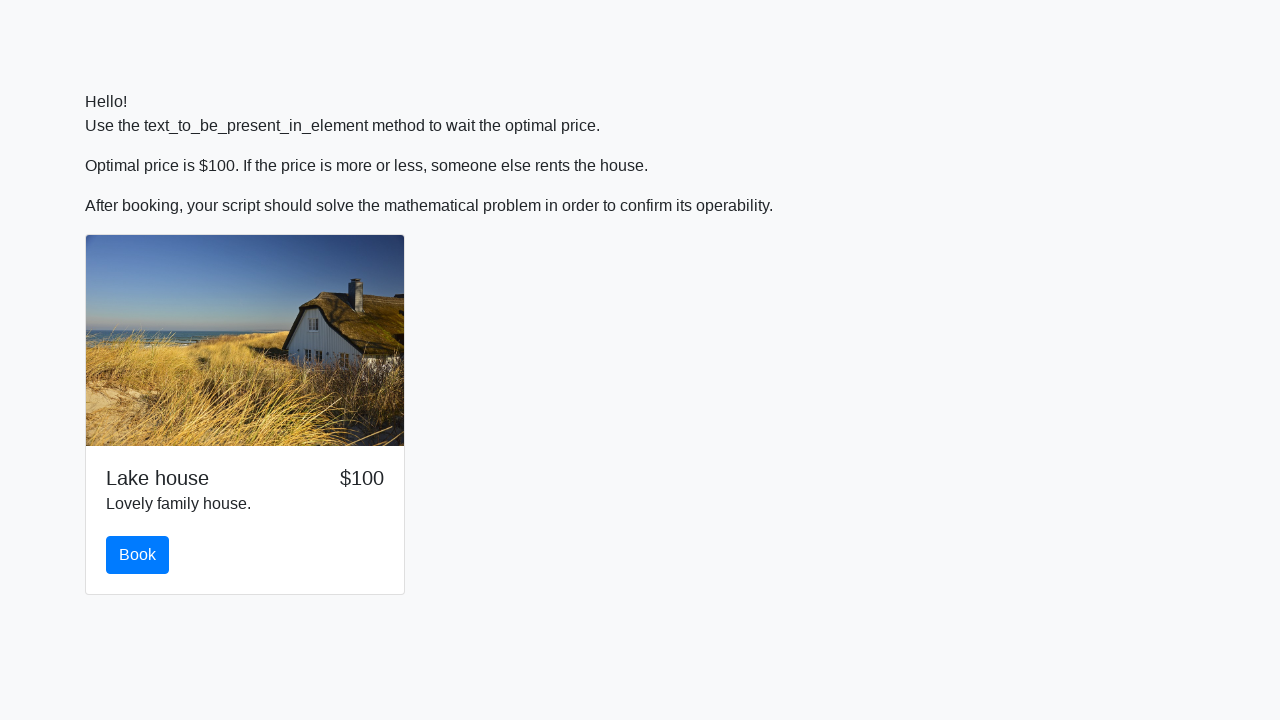

Clicked the book button at (138, 555) on #book
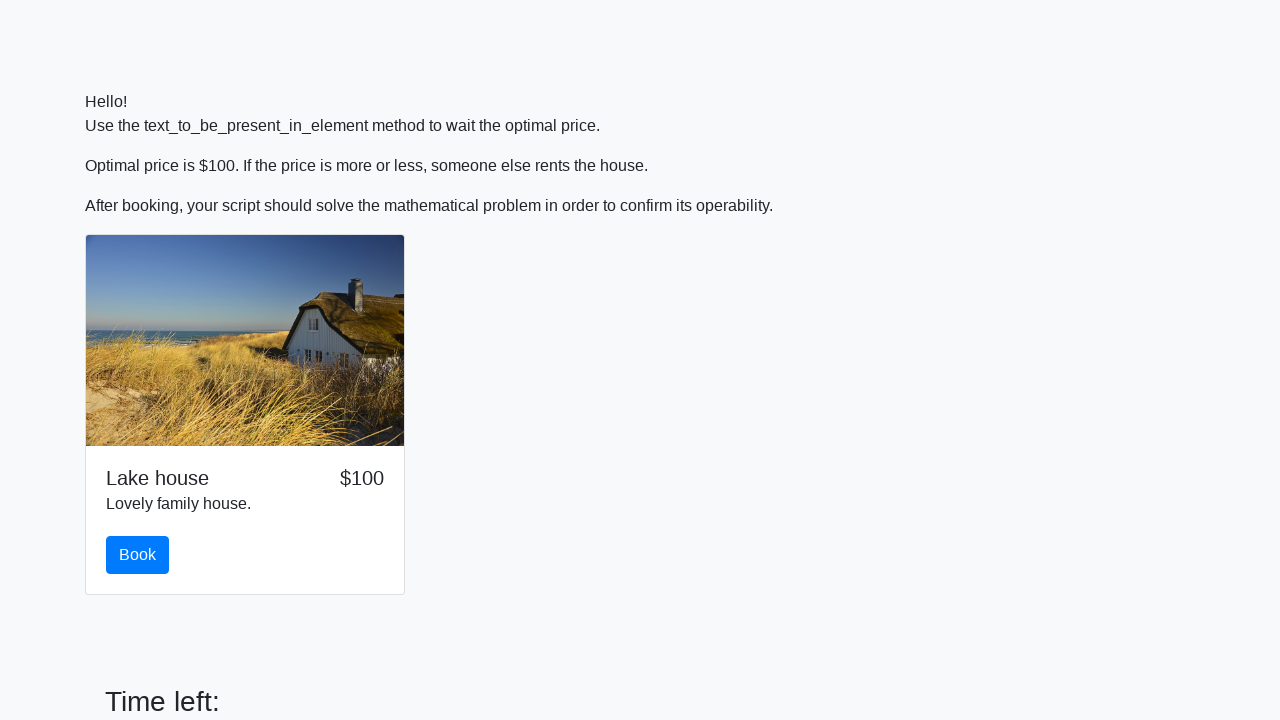

Retrieved input value: 276
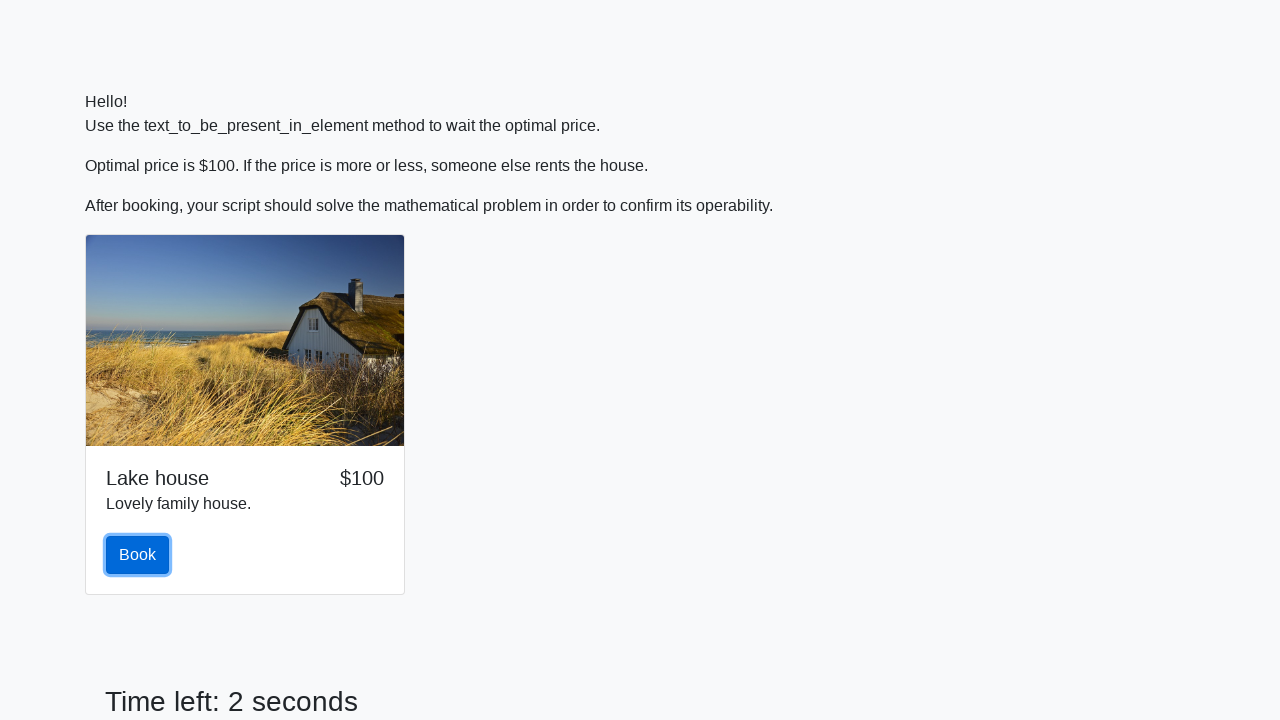

Calculated answer: 1.6731688426499383
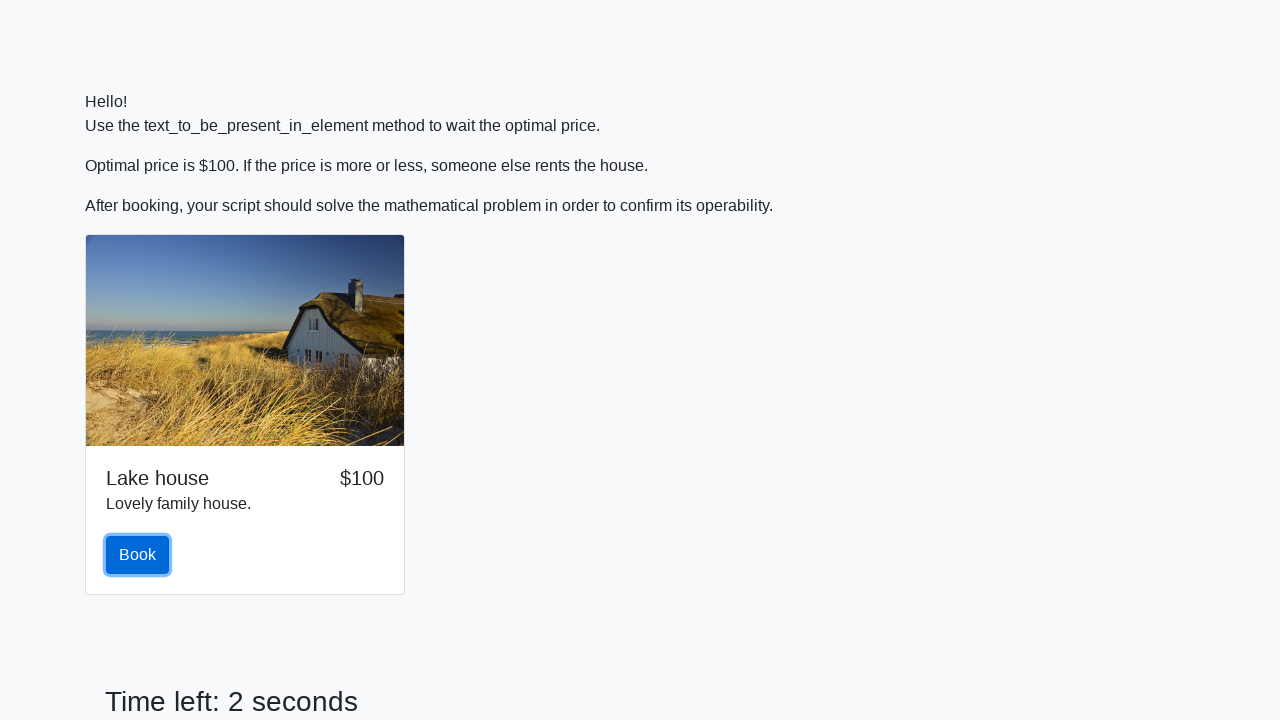

Filled answer field with calculated result on #answer
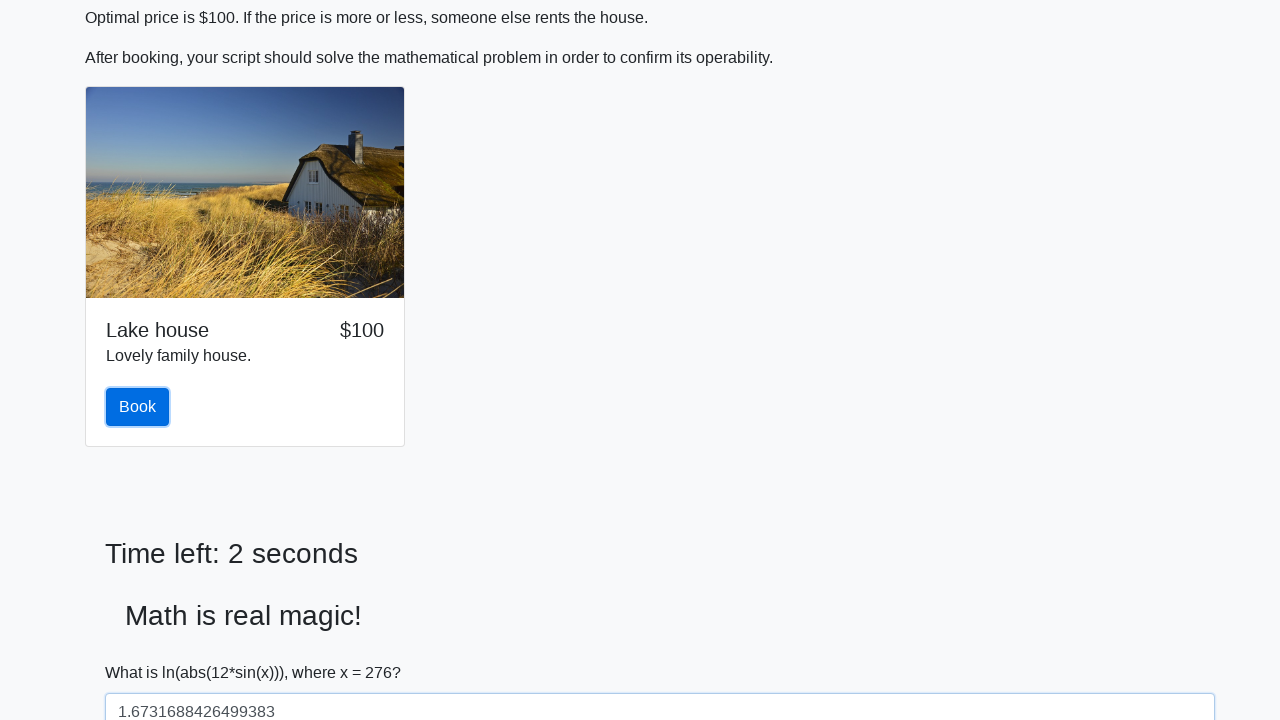

Clicked solve button to submit answer at (143, 651) on #solve
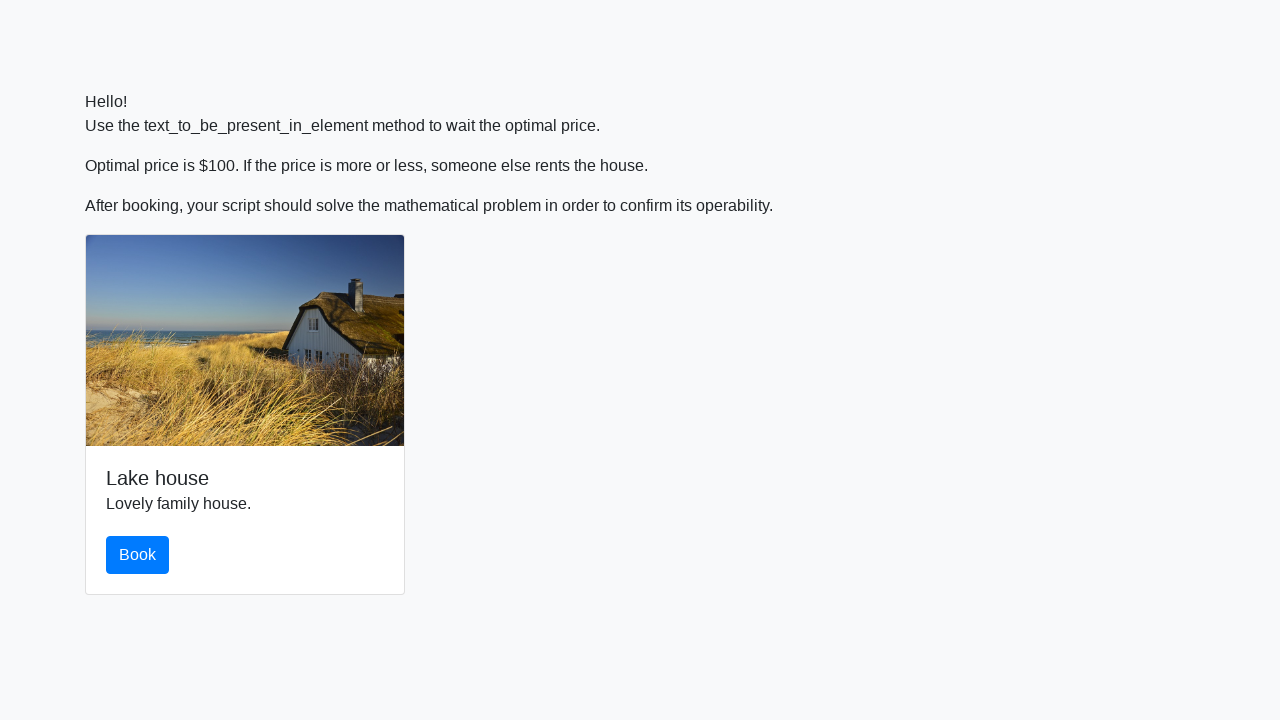

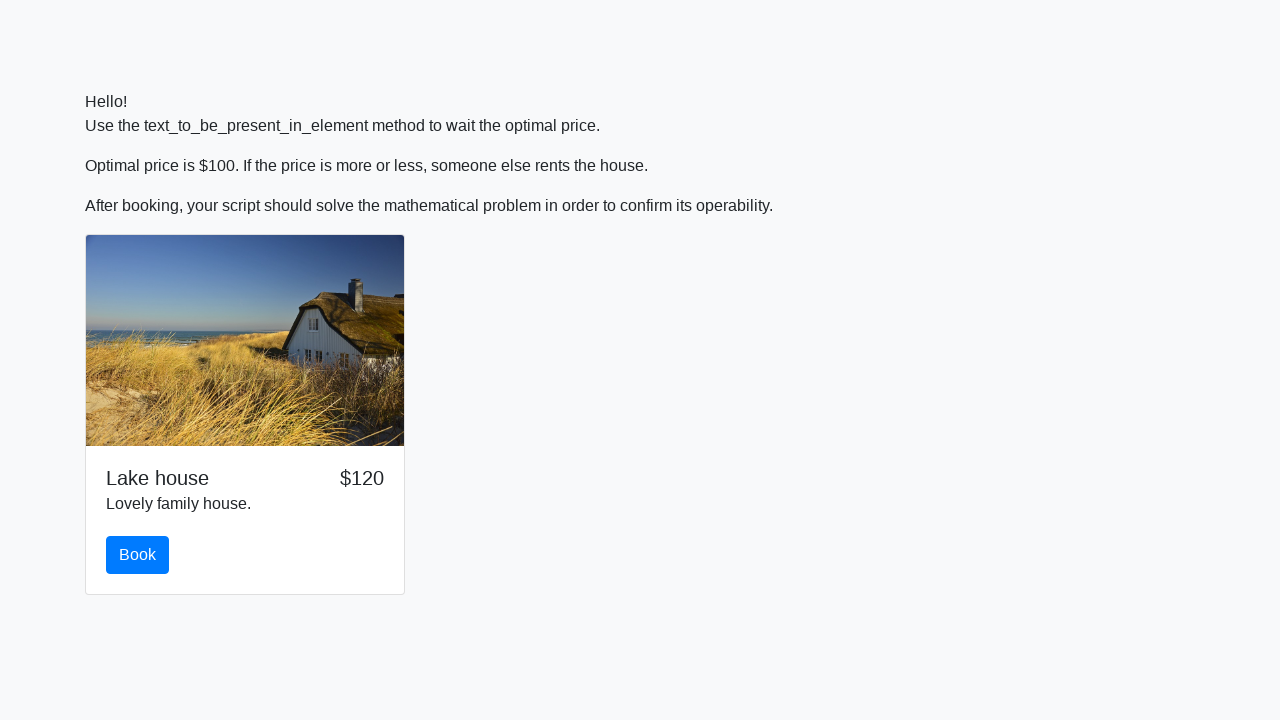